Tests right-click context menu functionality by performing a right-click on a target element and verifying the context menu appears with the Copy option

Starting URL: http://swisnl.github.io/jQuery-contextMenu/demo.html

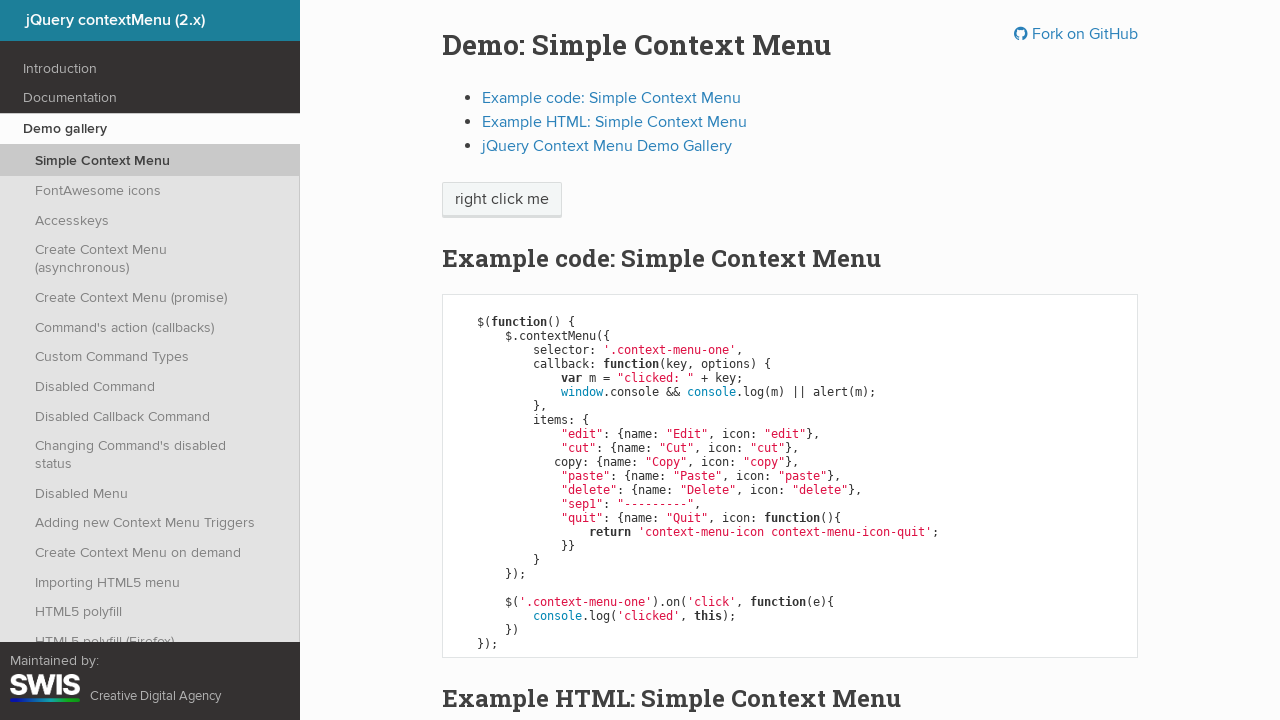

Right-click target element 'right click me' is present
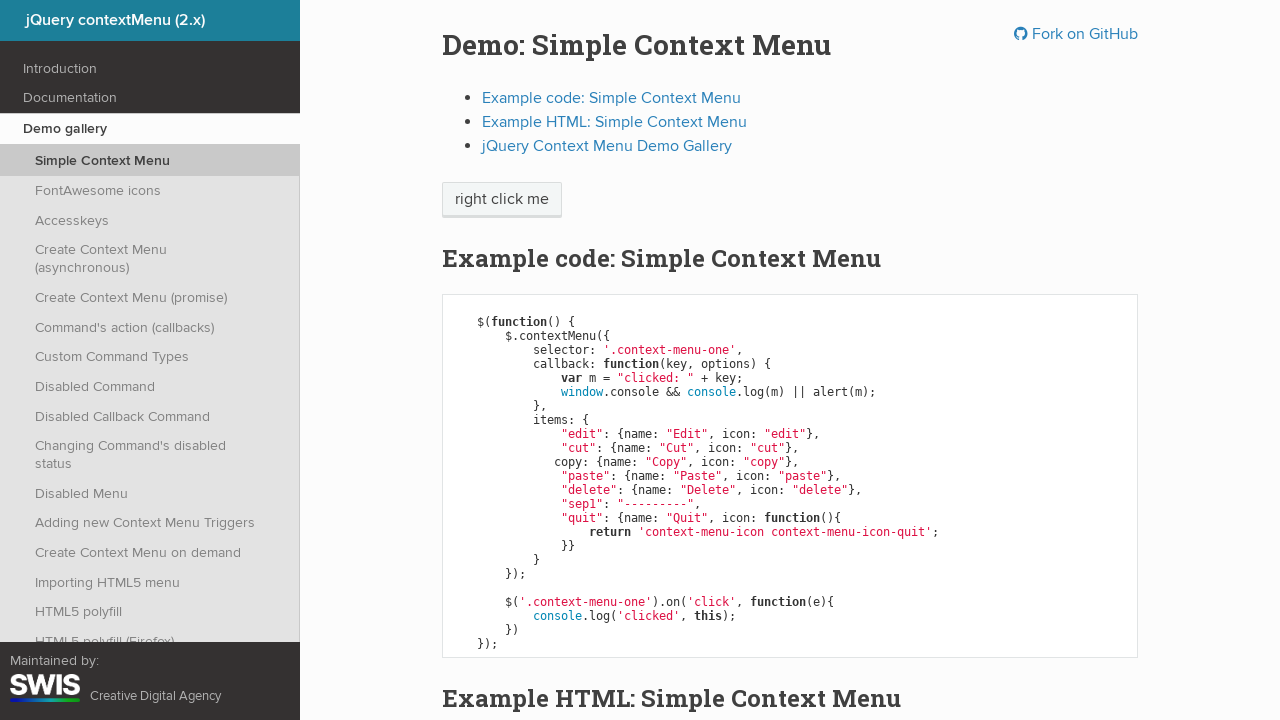

Right-clicked on 'right click me' element to open context menu at (502, 200) on //span[text()='right click me']
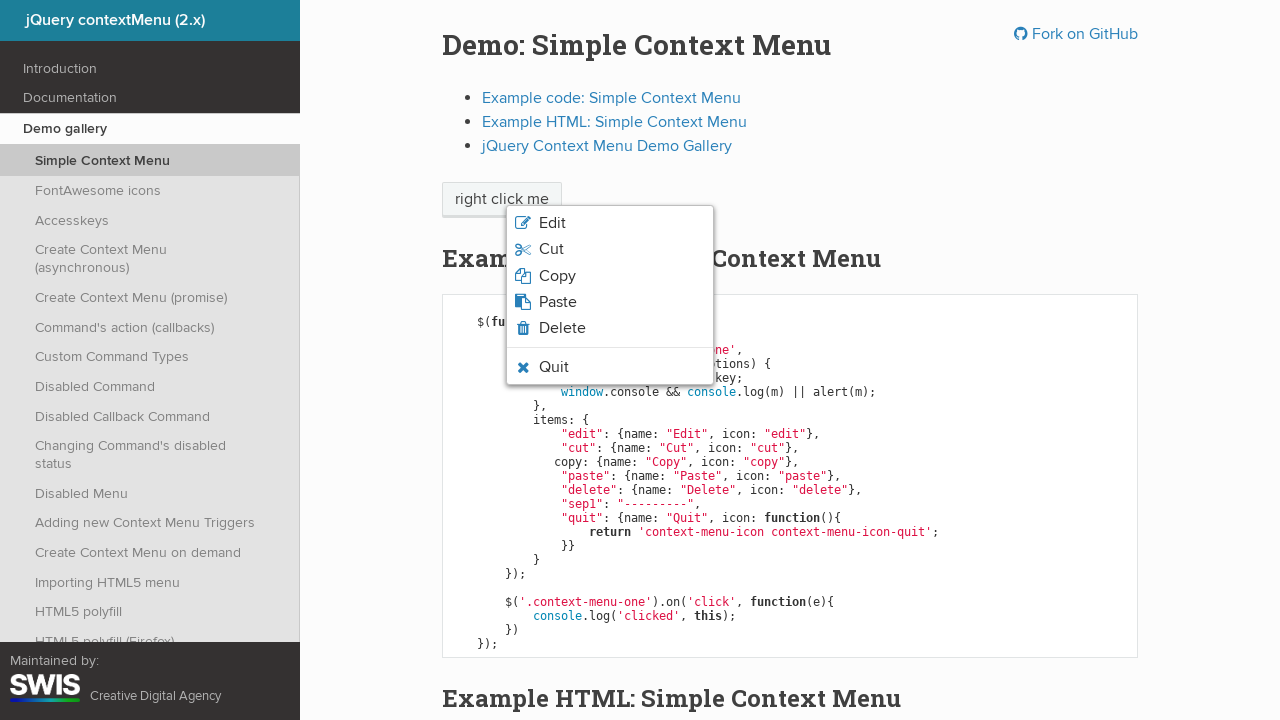

Context menu with Copy option appeared
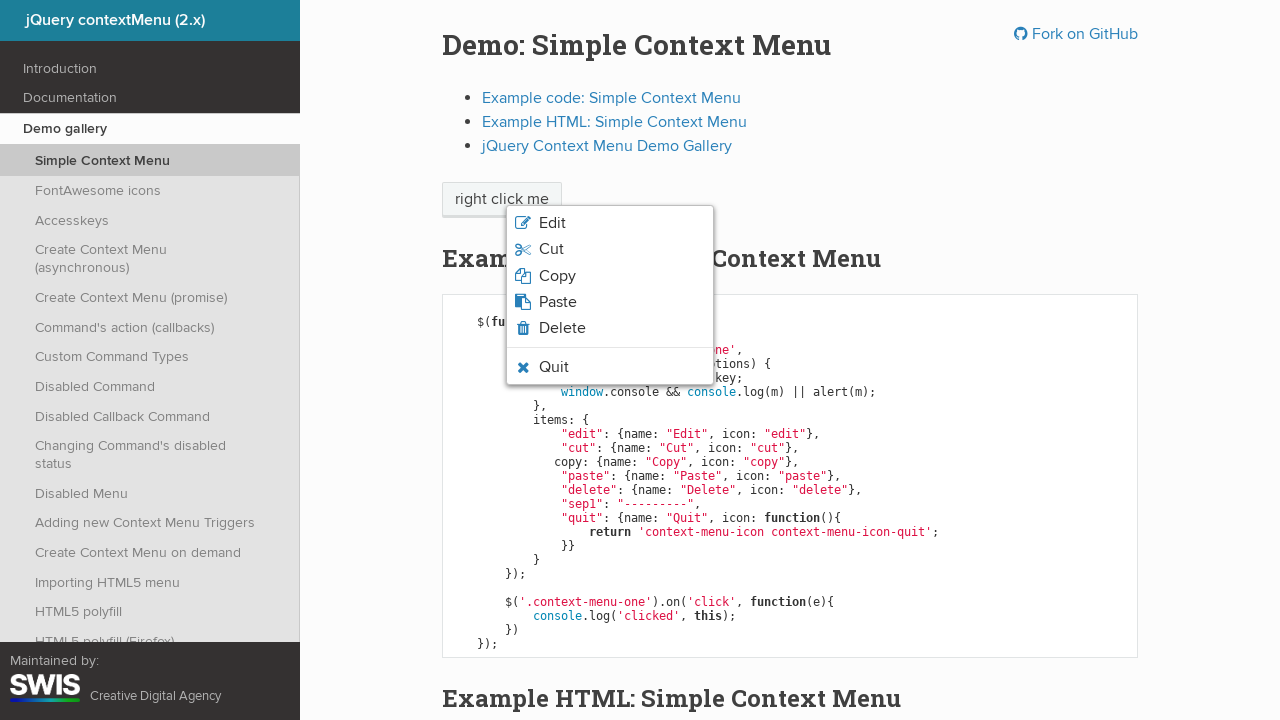

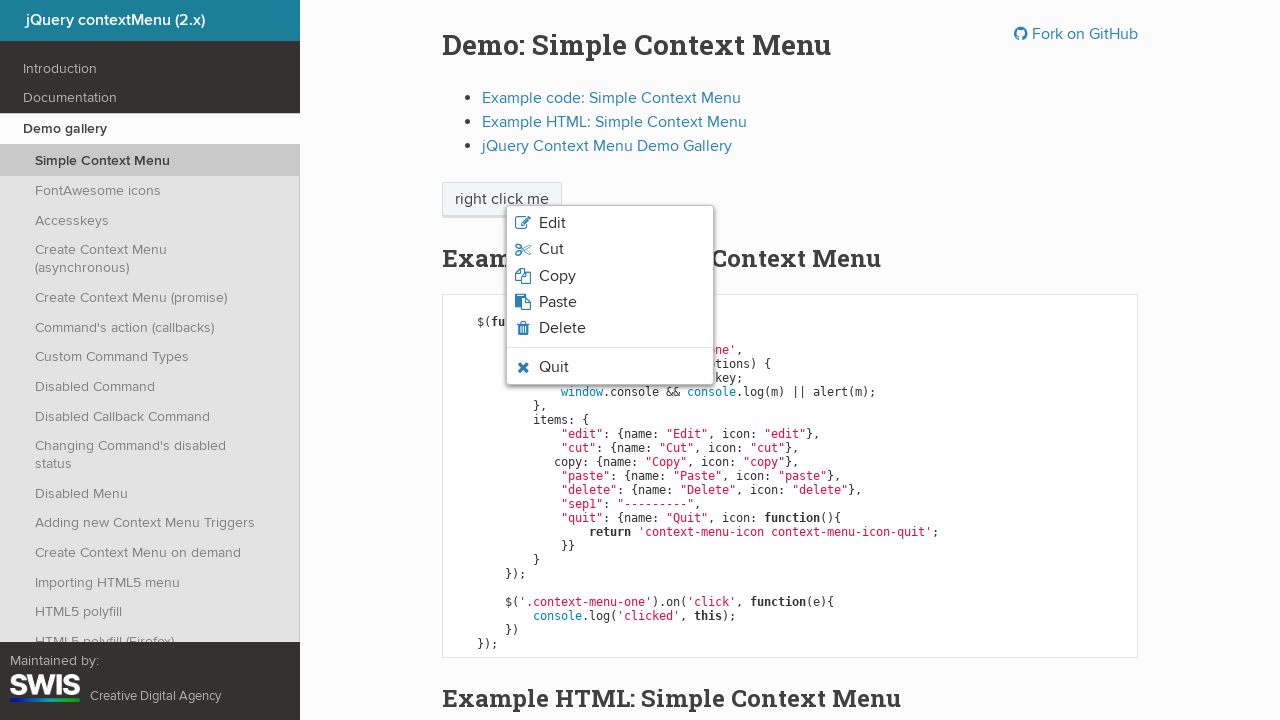